Tests clearing the complete state of all items by checking and then unchecking the toggle all

Starting URL: https://demo.playwright.dev/todomvc

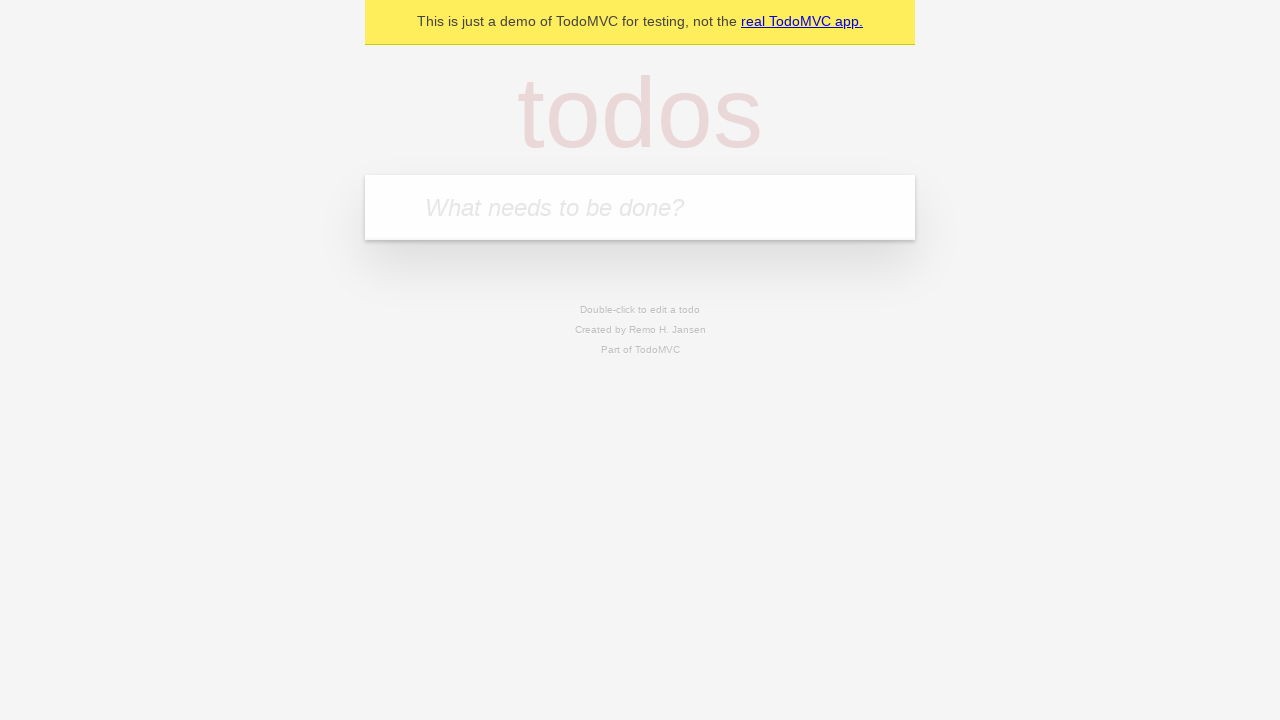

Filled todo input with 'buy some cheese' on internal:attr=[placeholder="What needs to be done?"i]
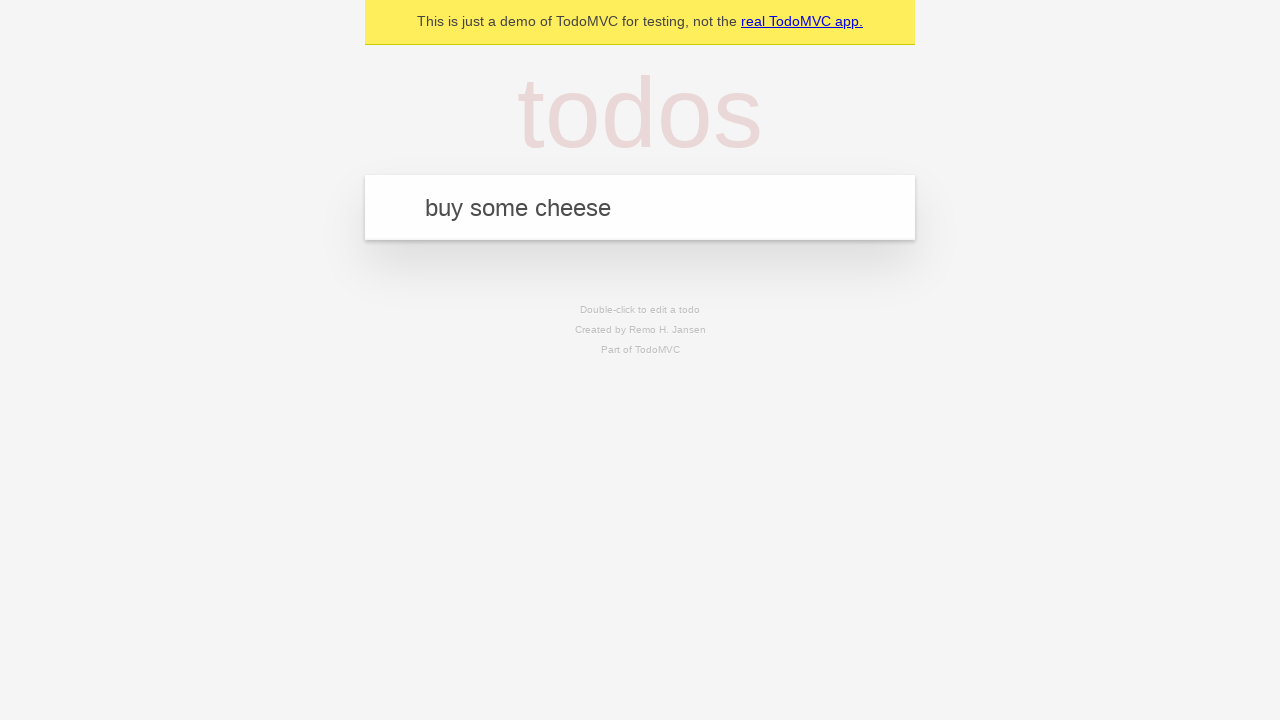

Pressed Enter to add first todo item on internal:attr=[placeholder="What needs to be done?"i]
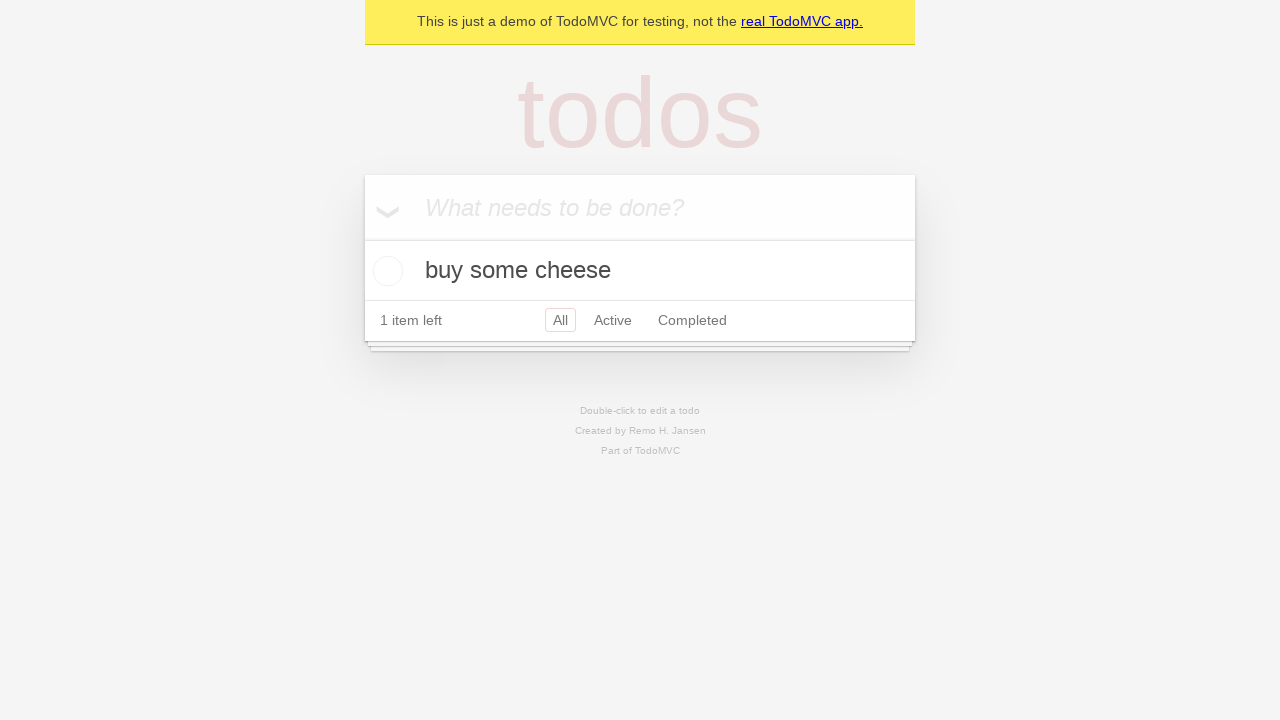

Filled todo input with 'feed the cat' on internal:attr=[placeholder="What needs to be done?"i]
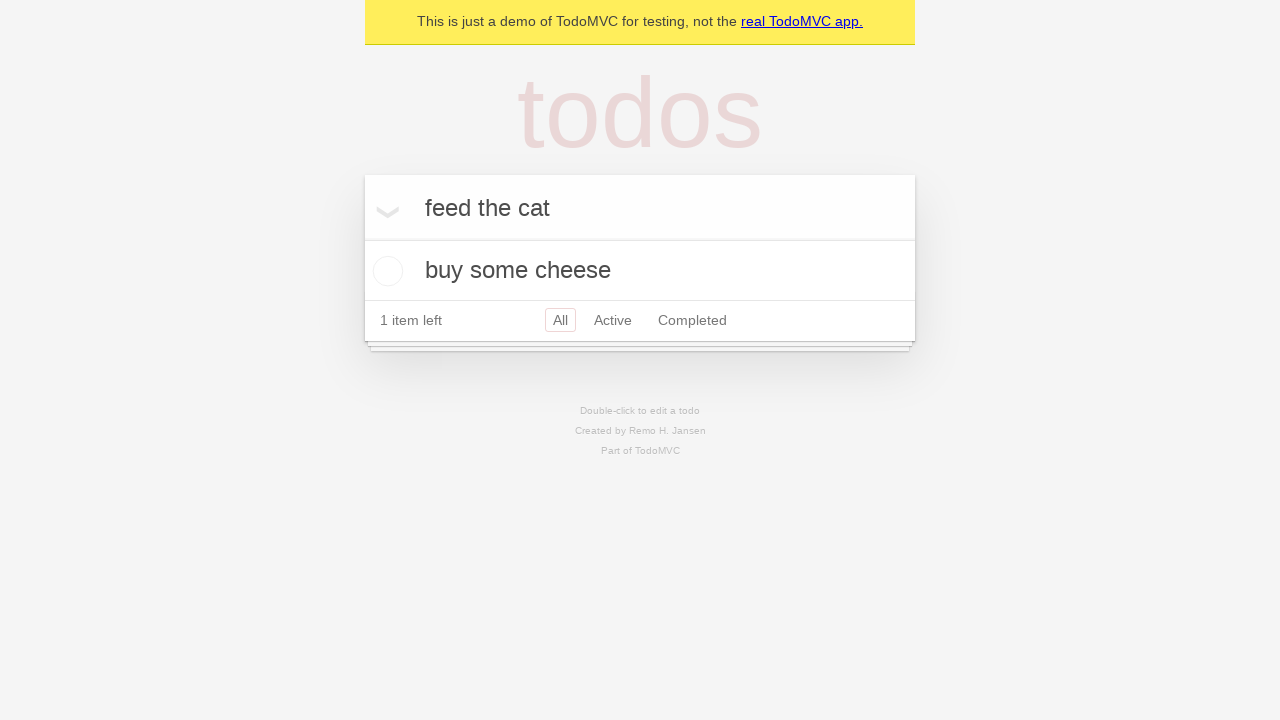

Pressed Enter to add second todo item on internal:attr=[placeholder="What needs to be done?"i]
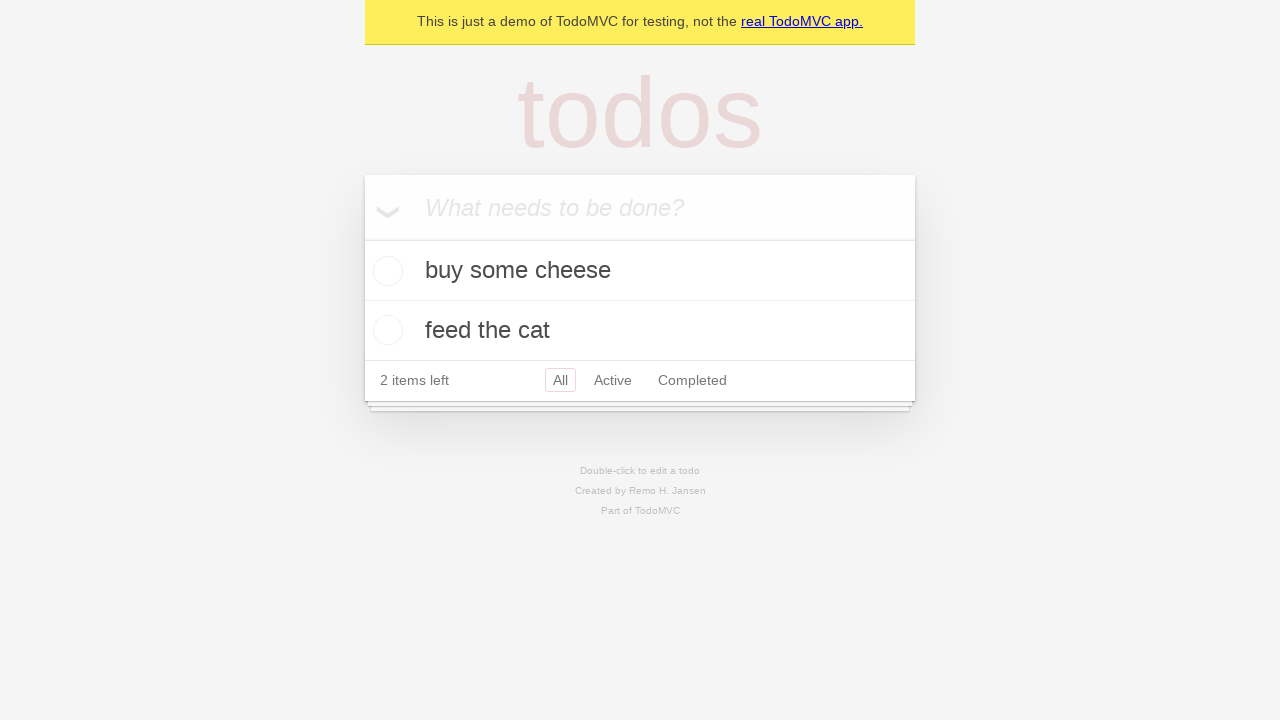

Filled todo input with 'book a doctors appointment' on internal:attr=[placeholder="What needs to be done?"i]
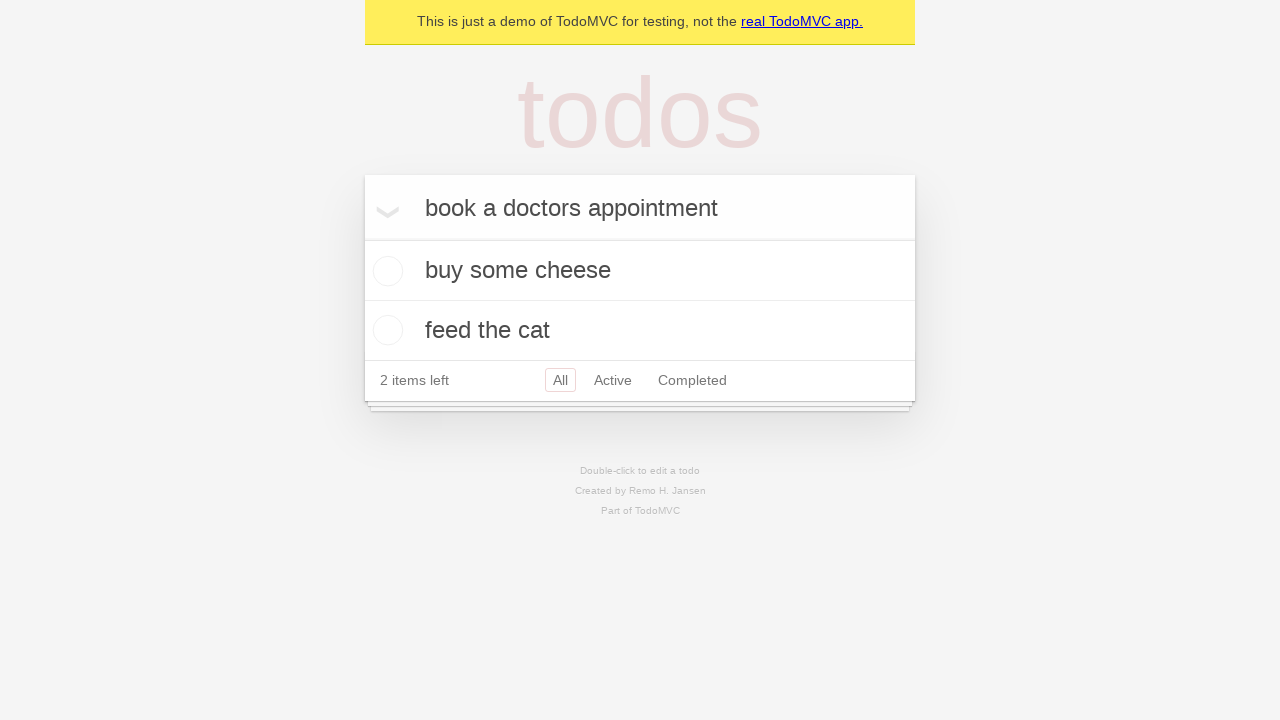

Pressed Enter to add third todo item on internal:attr=[placeholder="What needs to be done?"i]
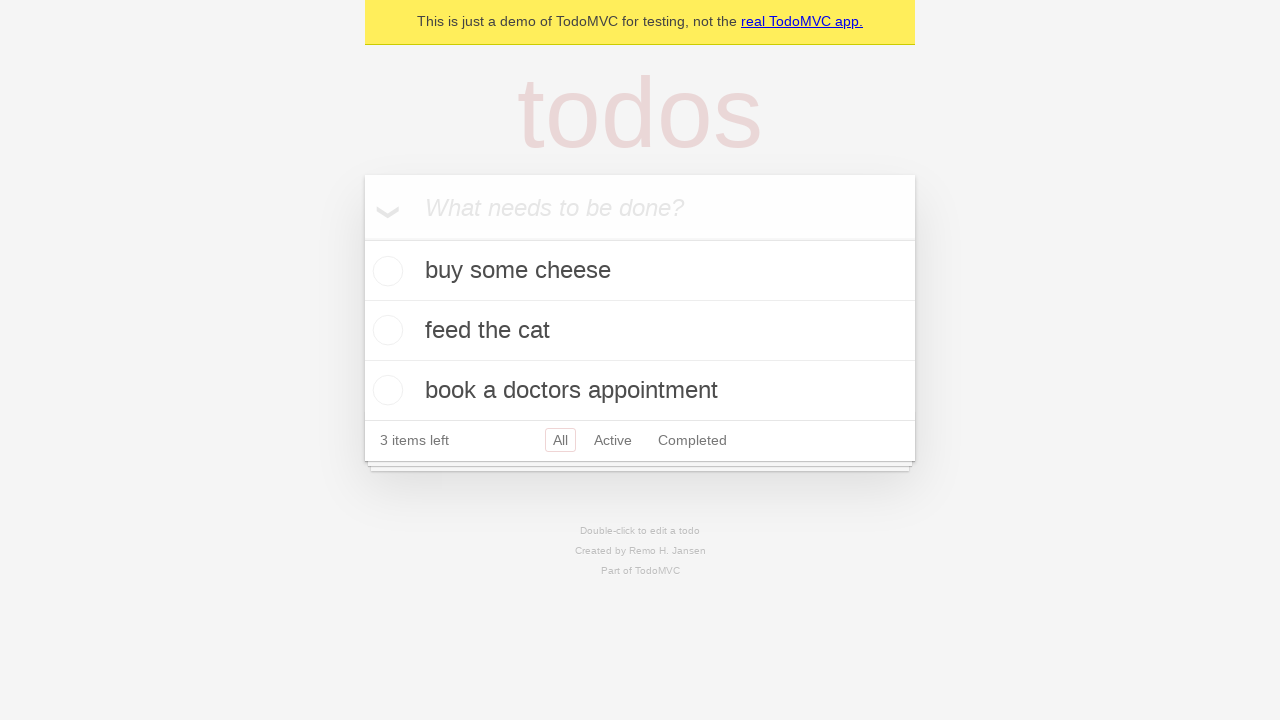

Waited for all three todo items to be loaded
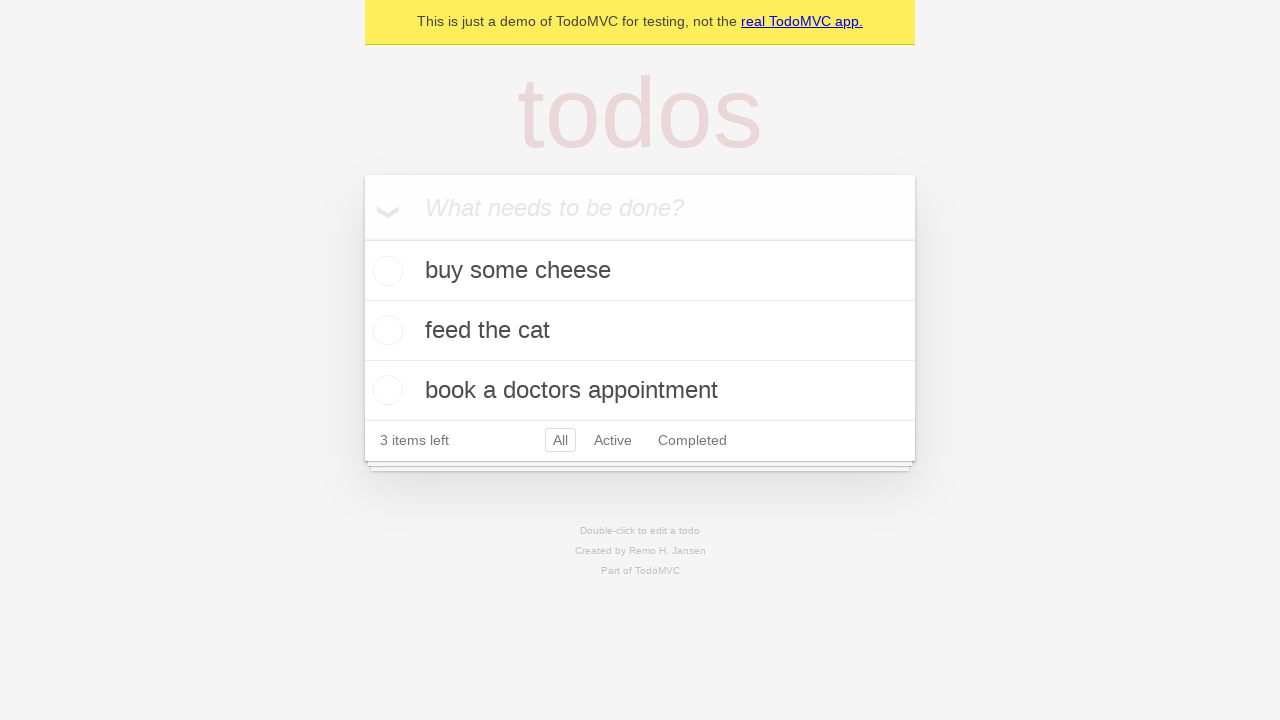

Clicked toggle all checkbox to mark all items as complete at (362, 238) on internal:label="Mark all as complete"i
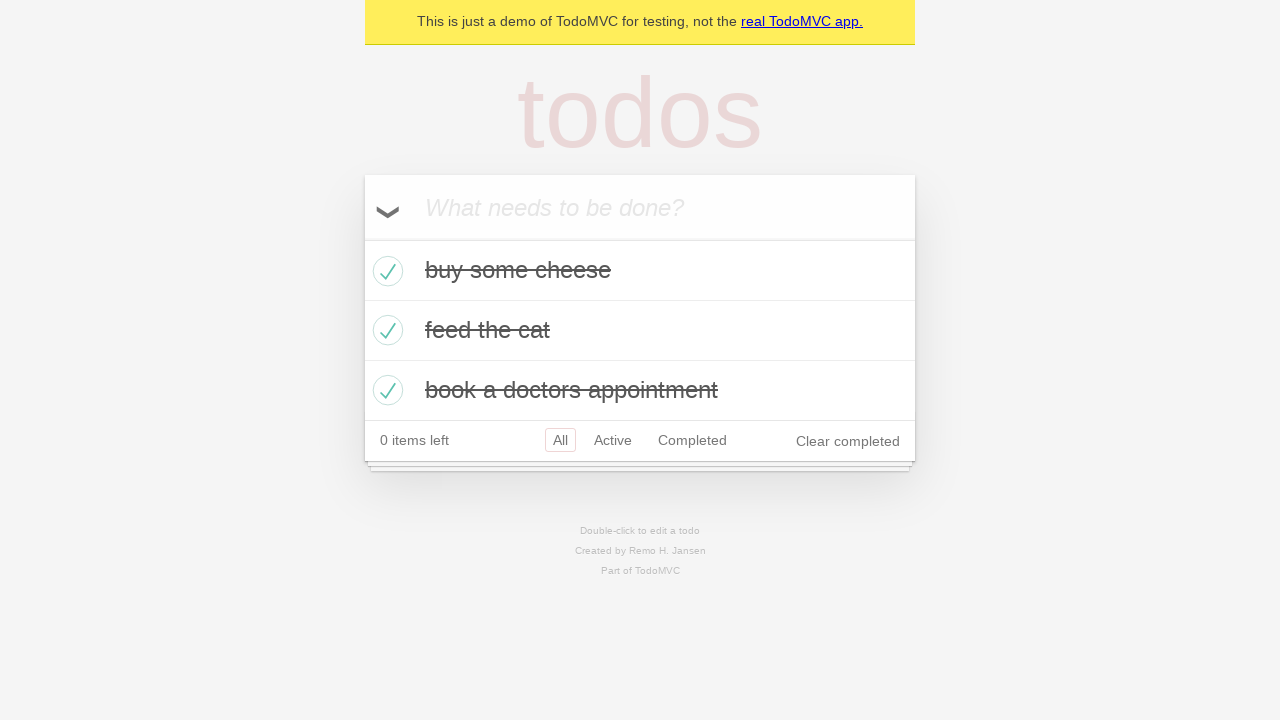

Clicked toggle all checkbox to uncheck all items and clear complete state at (362, 238) on internal:label="Mark all as complete"i
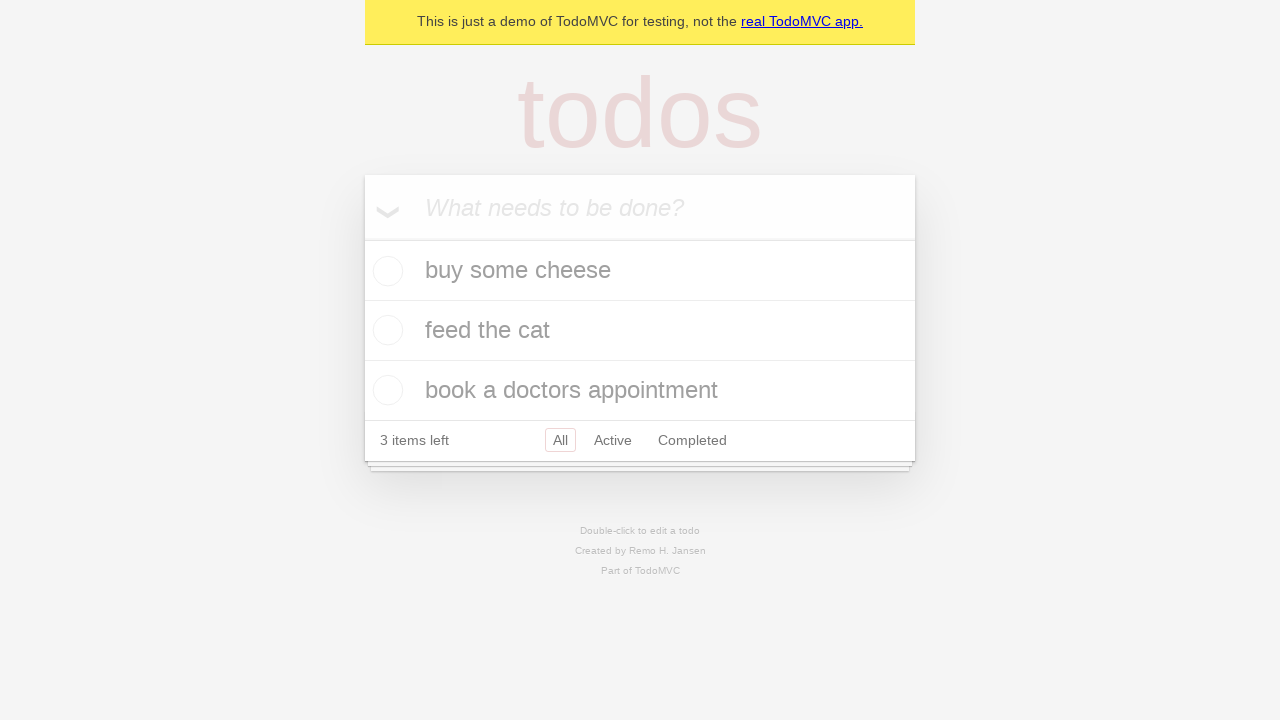

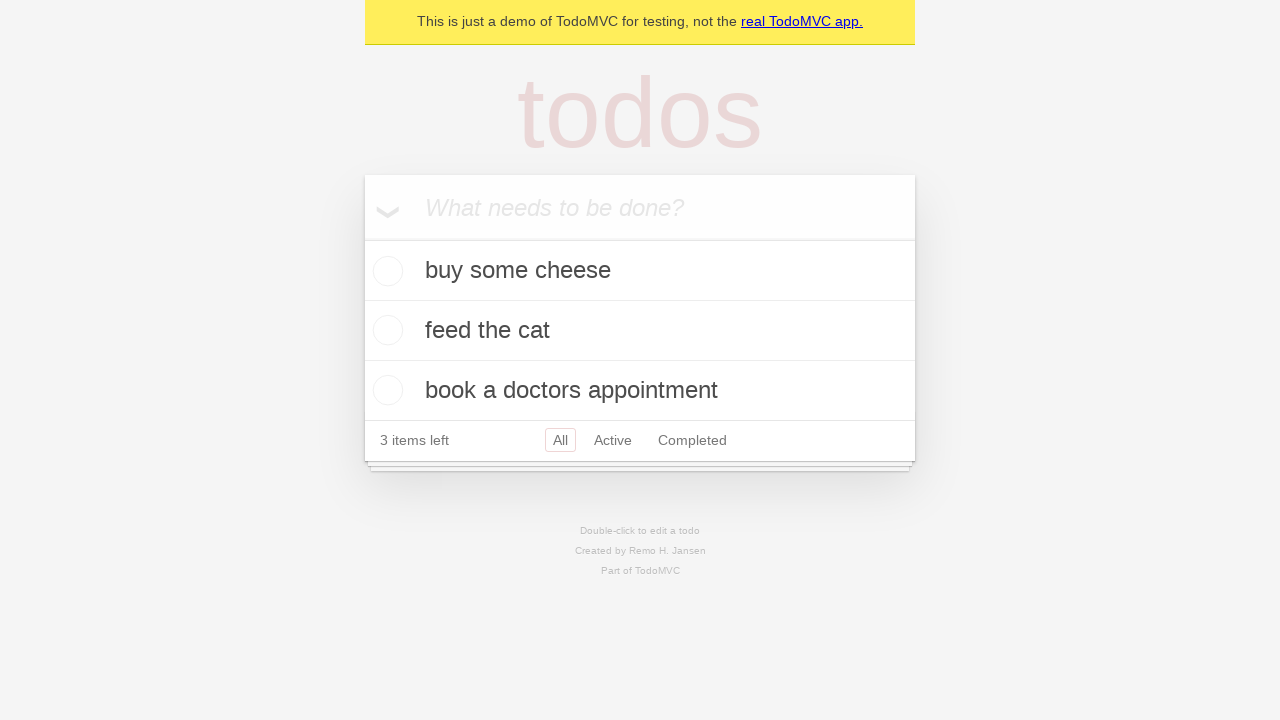